Tests that the Clear completed button displays with correct text after completing an item

Starting URL: https://demo.playwright.dev/todomvc

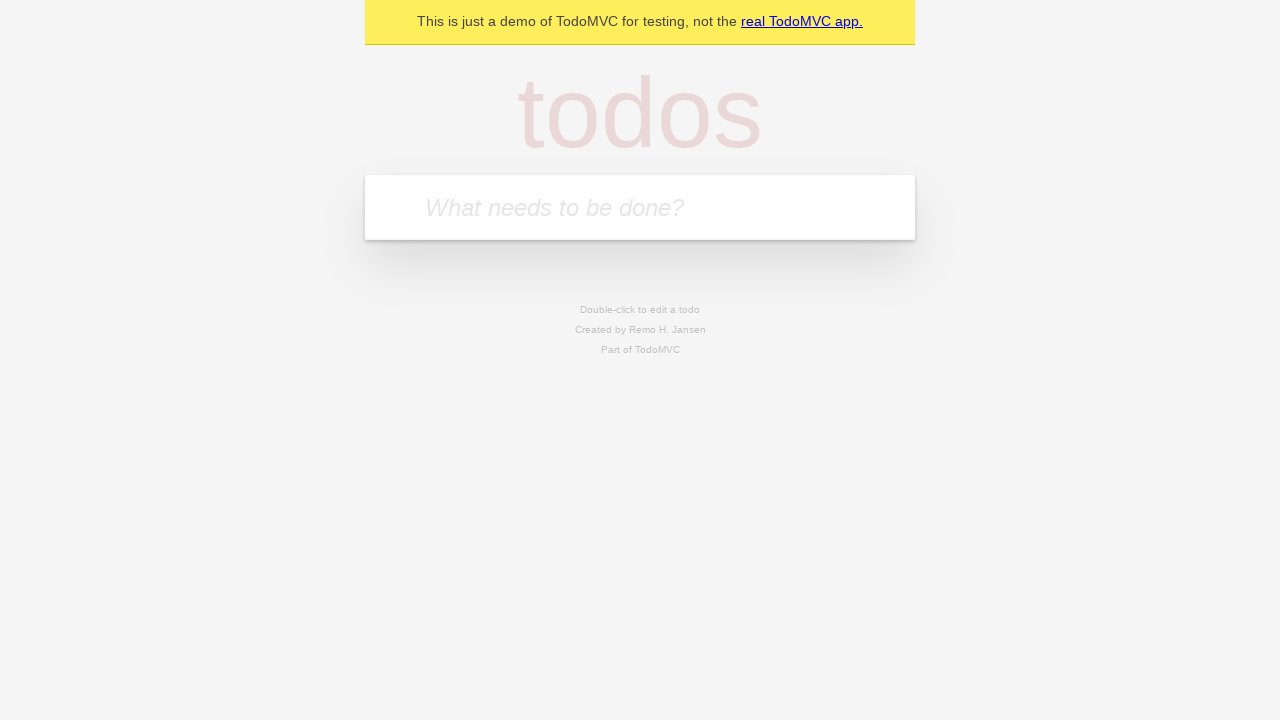

Filled todo input with 'buy some cheese' on internal:attr=[placeholder="What needs to be done?"i]
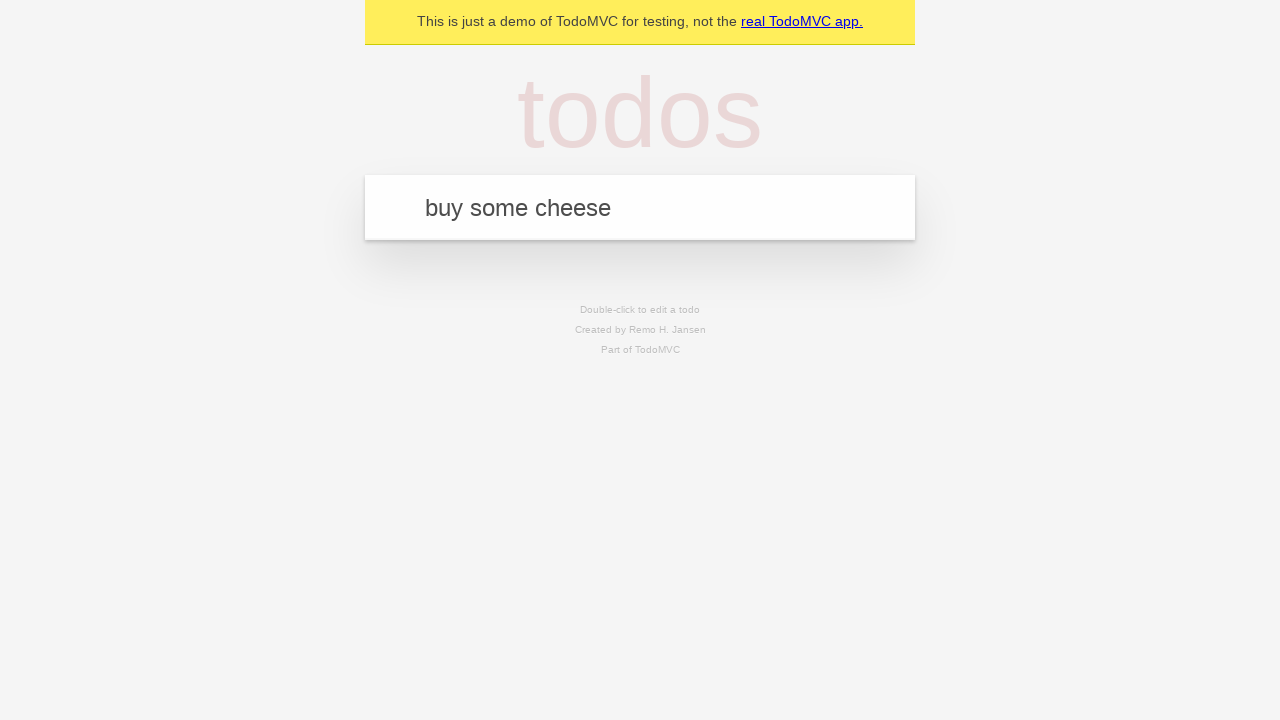

Pressed Enter to add first todo on internal:attr=[placeholder="What needs to be done?"i]
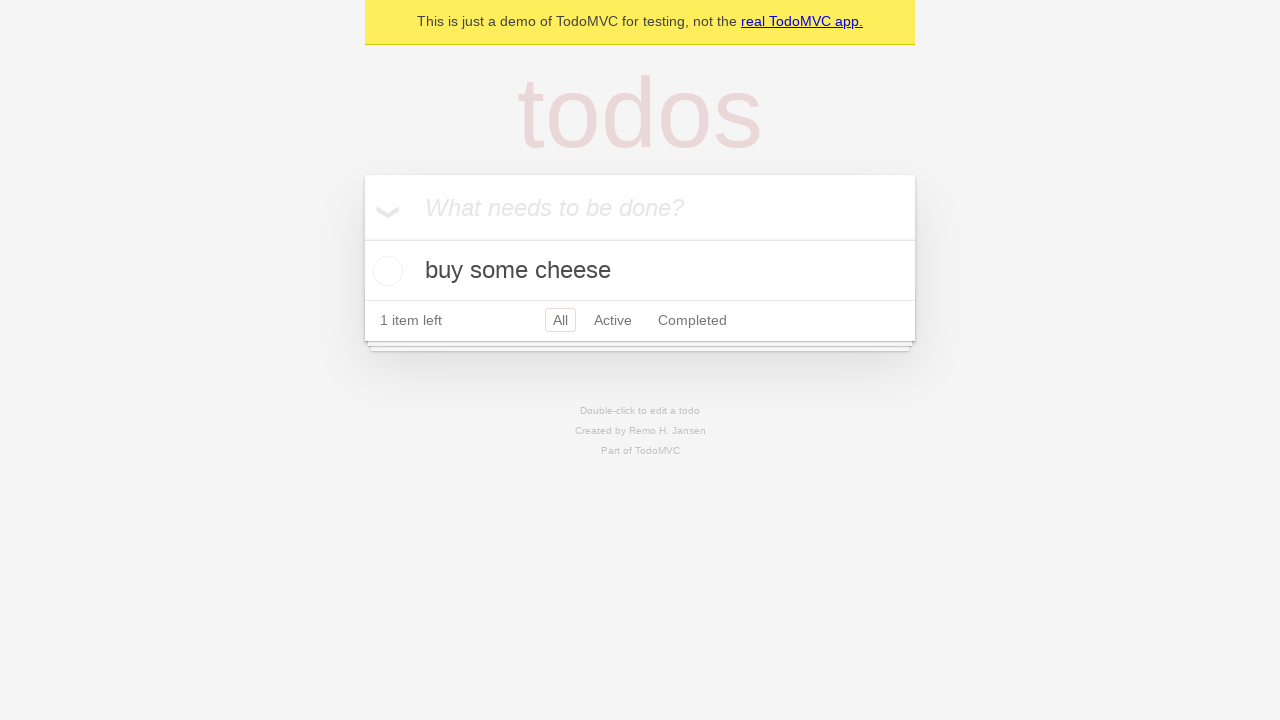

Filled todo input with 'feed the cat' on internal:attr=[placeholder="What needs to be done?"i]
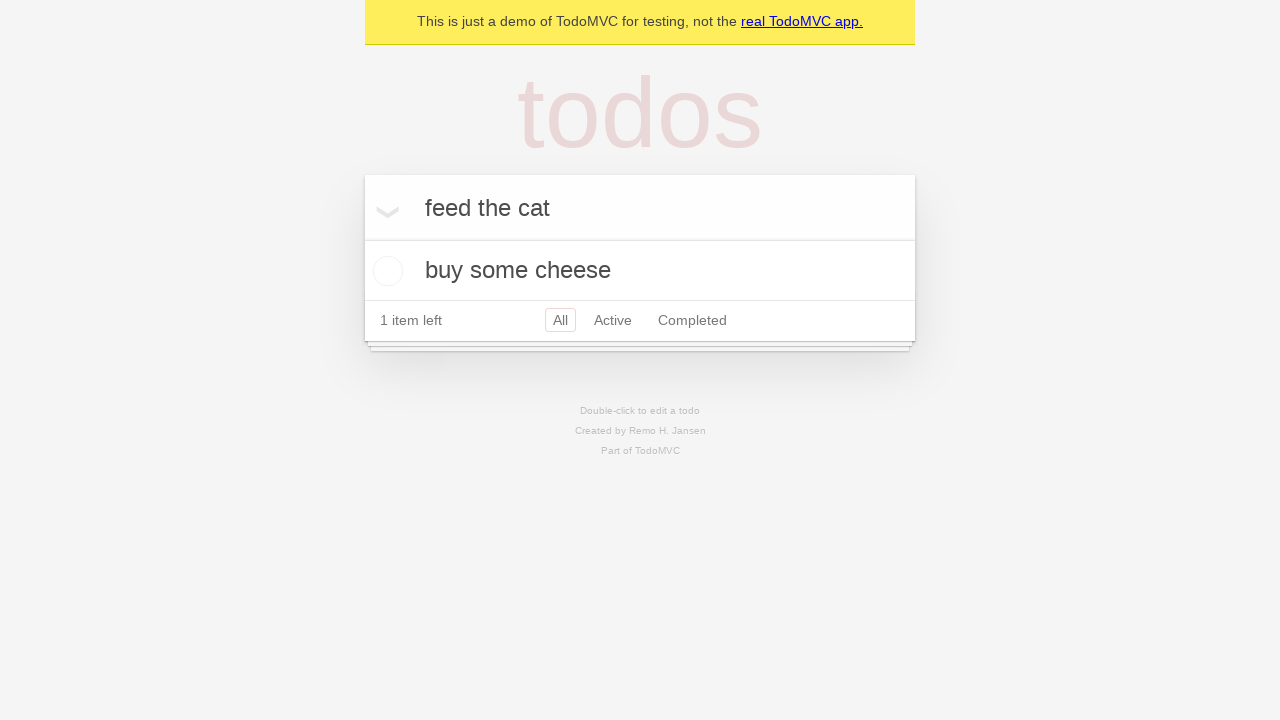

Pressed Enter to add second todo on internal:attr=[placeholder="What needs to be done?"i]
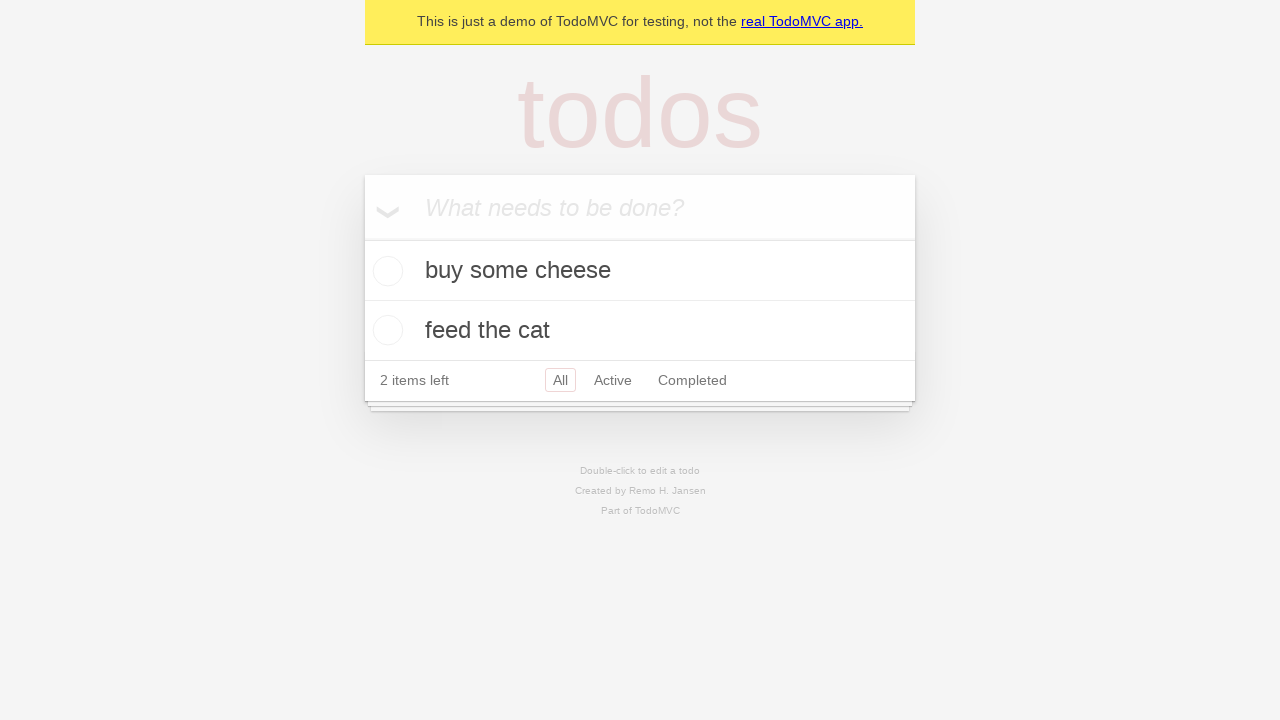

Filled todo input with 'book a doctors appointment' on internal:attr=[placeholder="What needs to be done?"i]
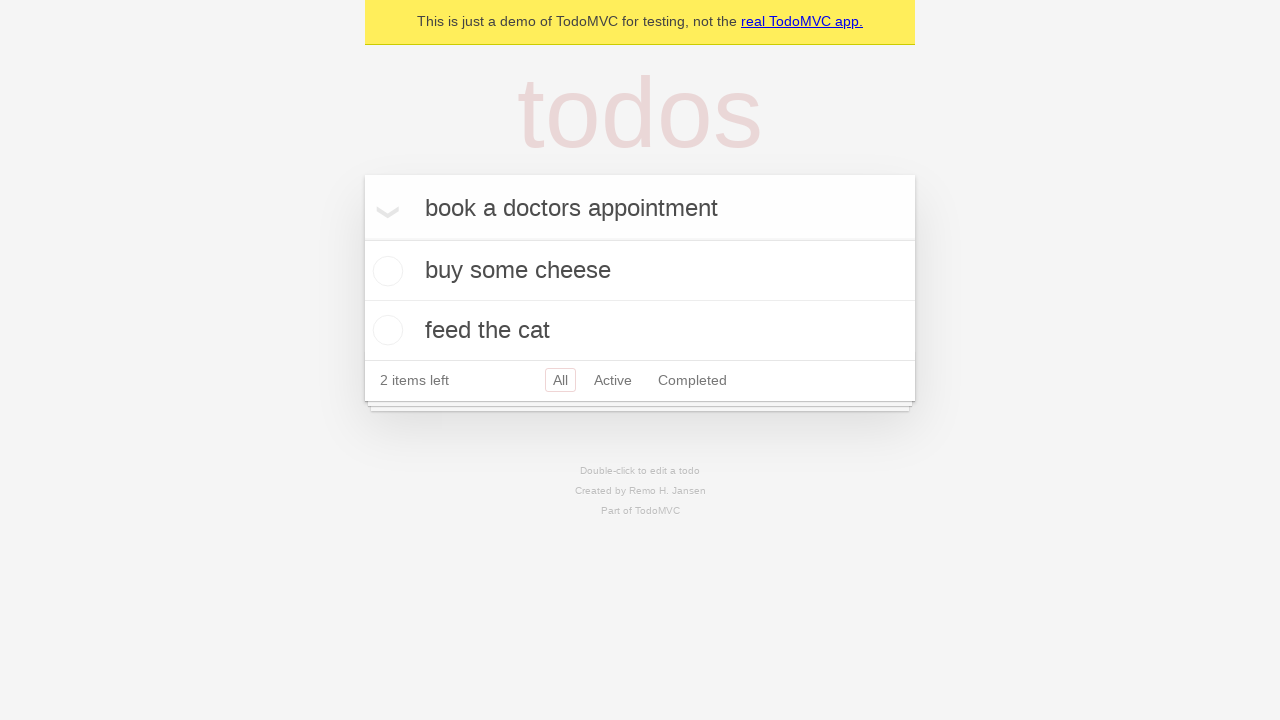

Pressed Enter to add third todo on internal:attr=[placeholder="What needs to be done?"i]
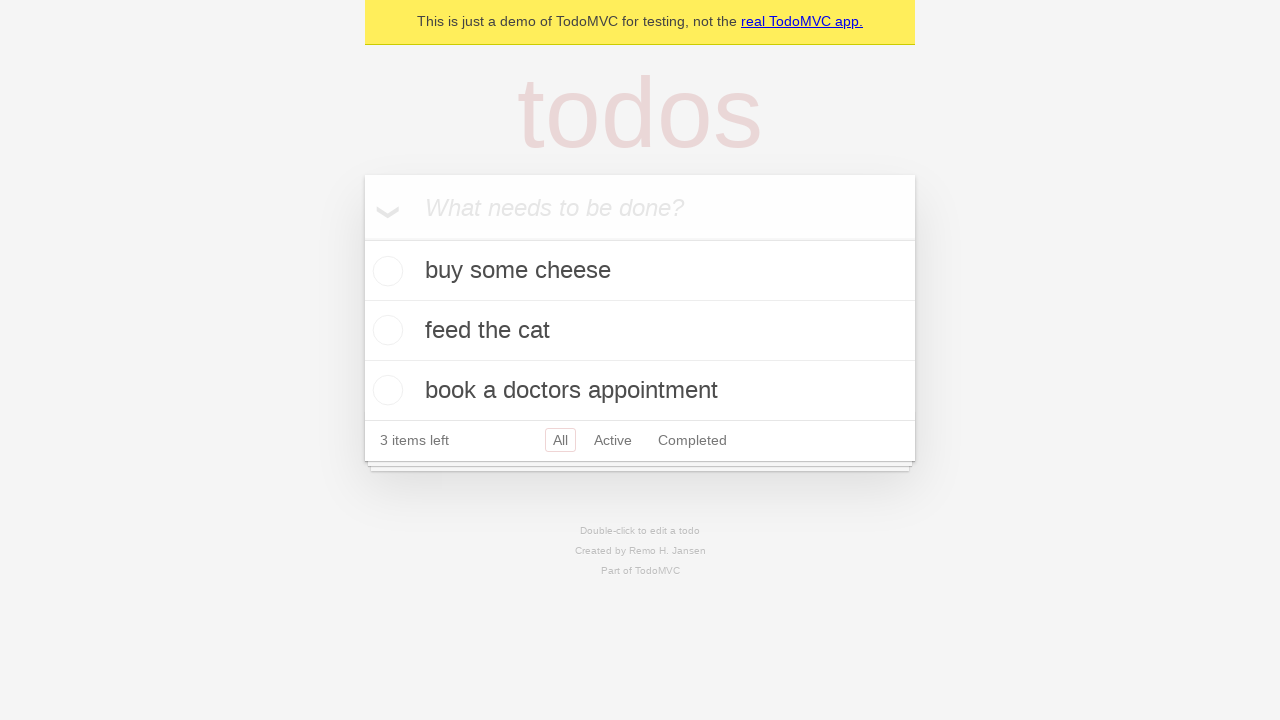

Waited for all three todo items to load
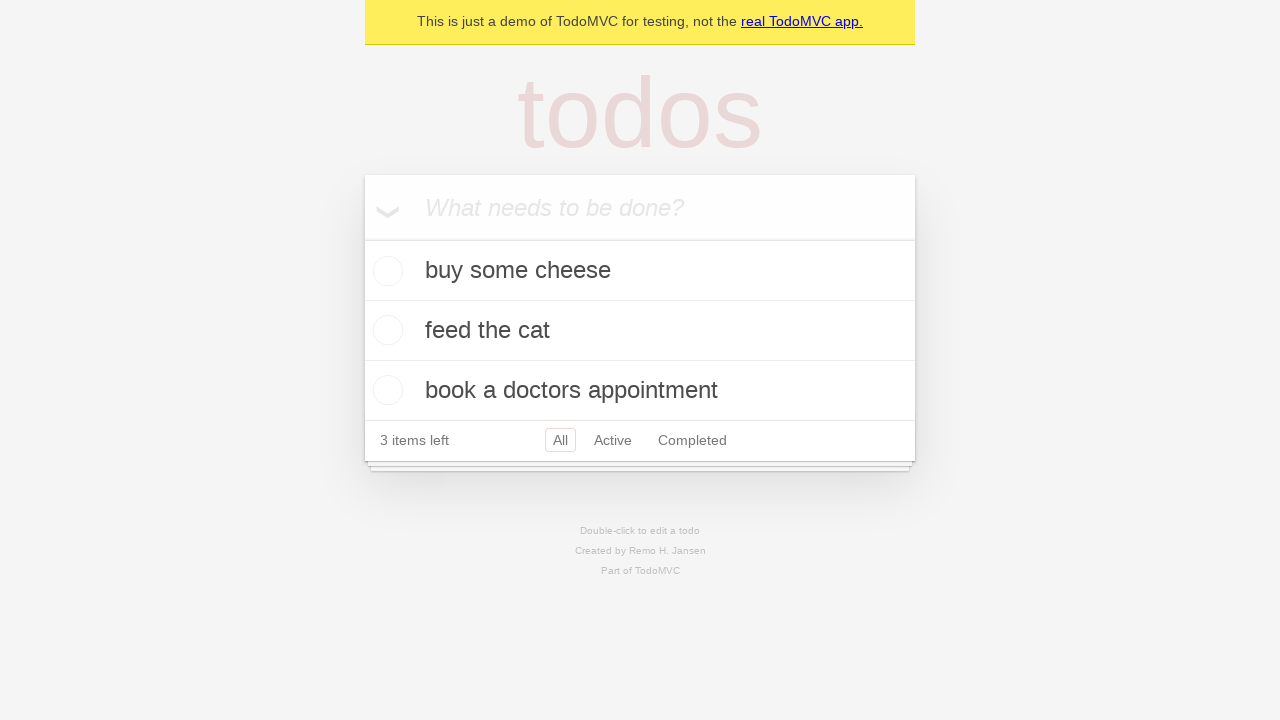

Checked the first todo item to mark it as completed at (385, 271) on .todo-list li .toggle >> nth=0
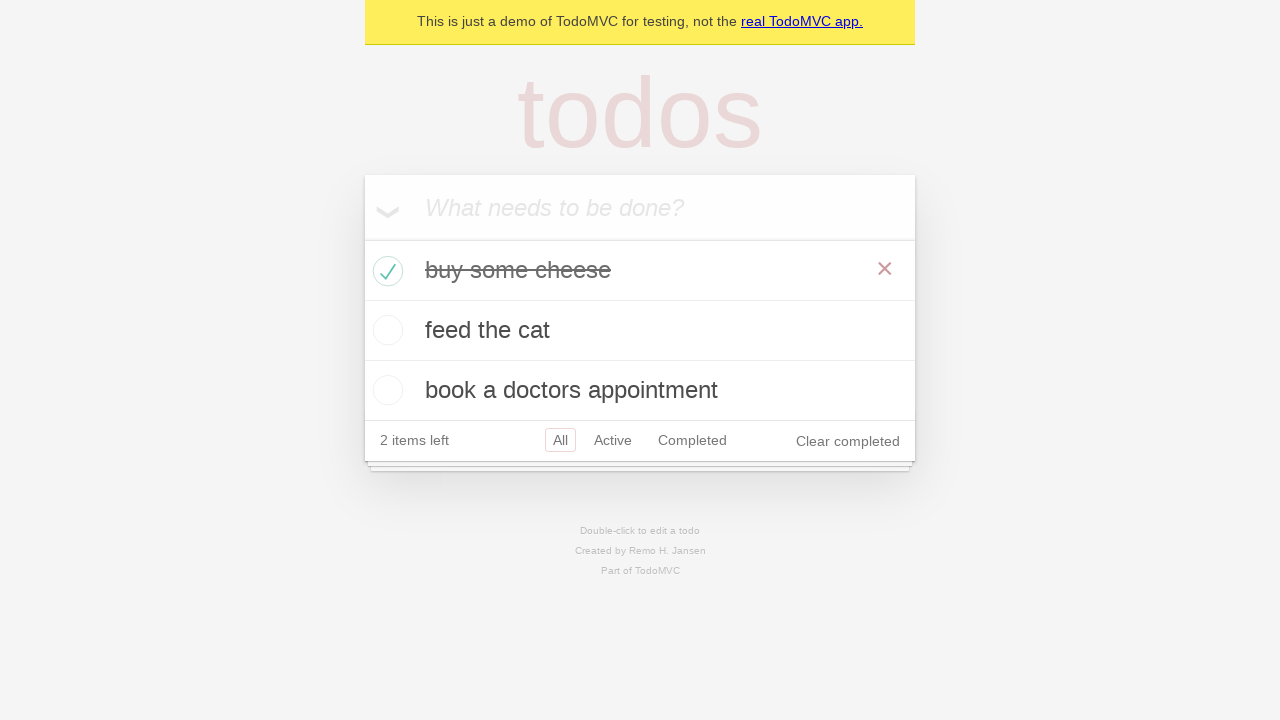

Clear completed button appeared after marking item as done
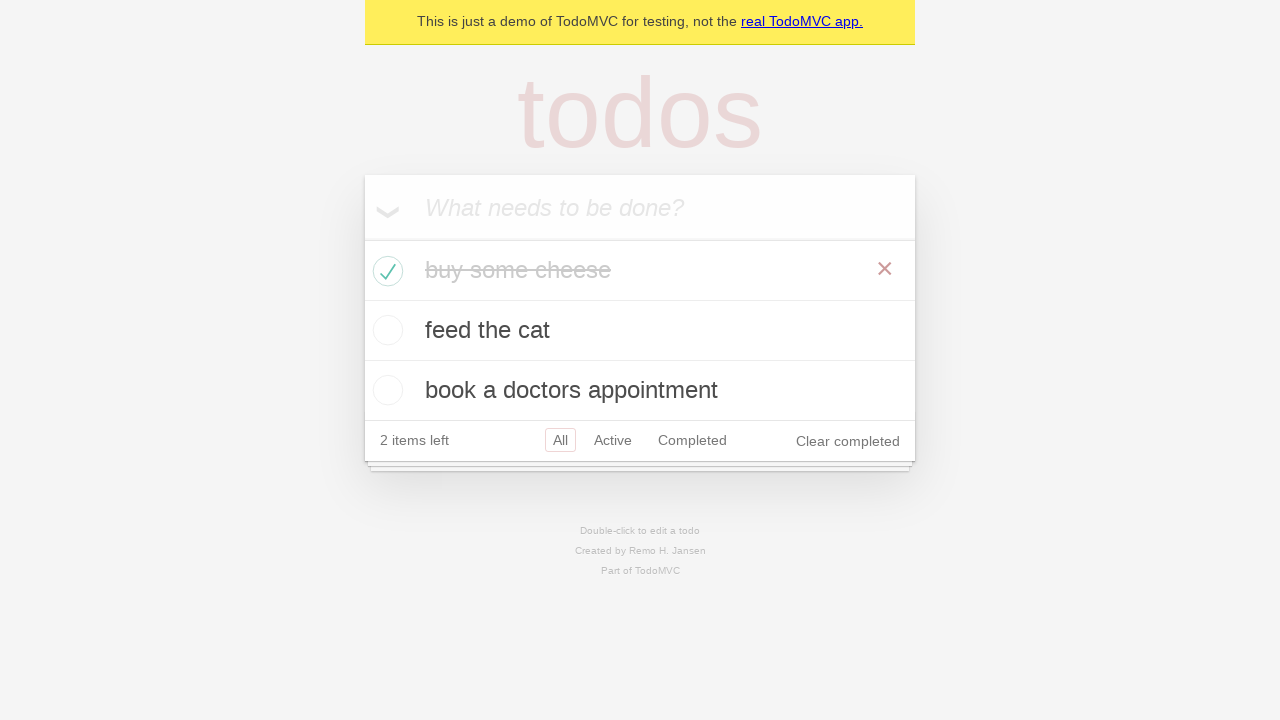

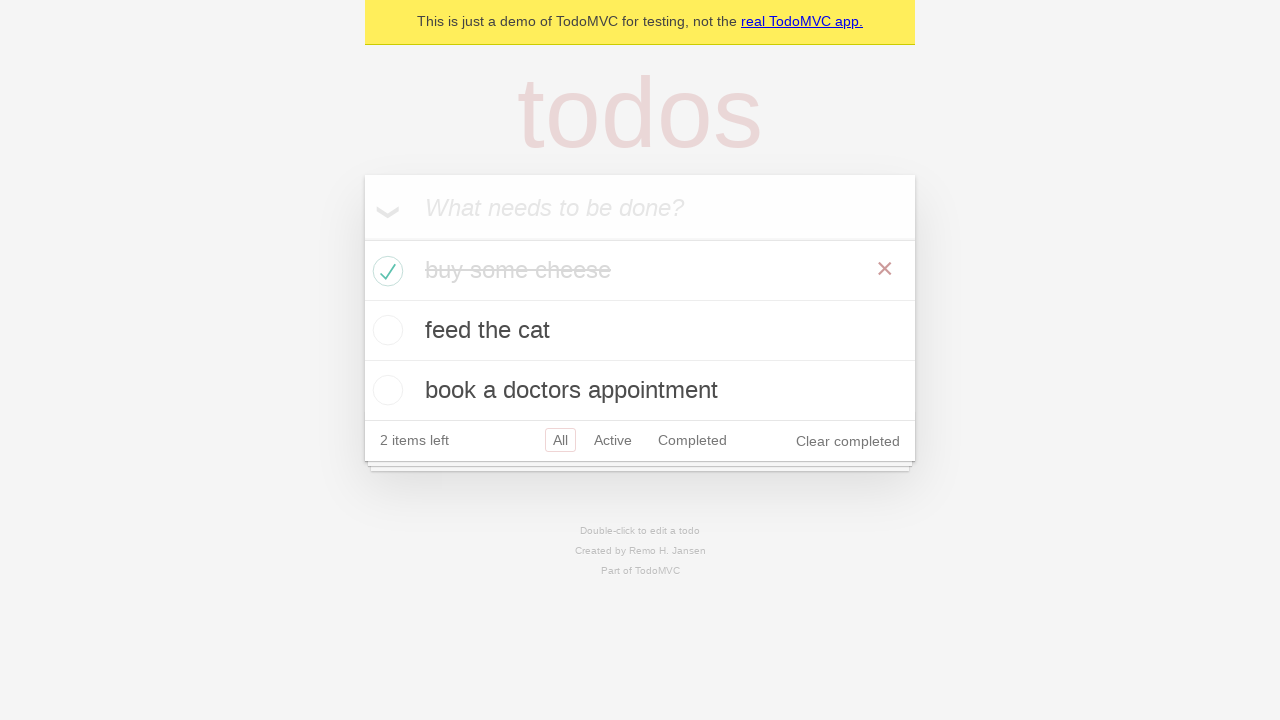